Tests that the login link is visible on the landing page and clicking it displays the login modal popup

Starting URL: https://www.demoblaze.com/index.html

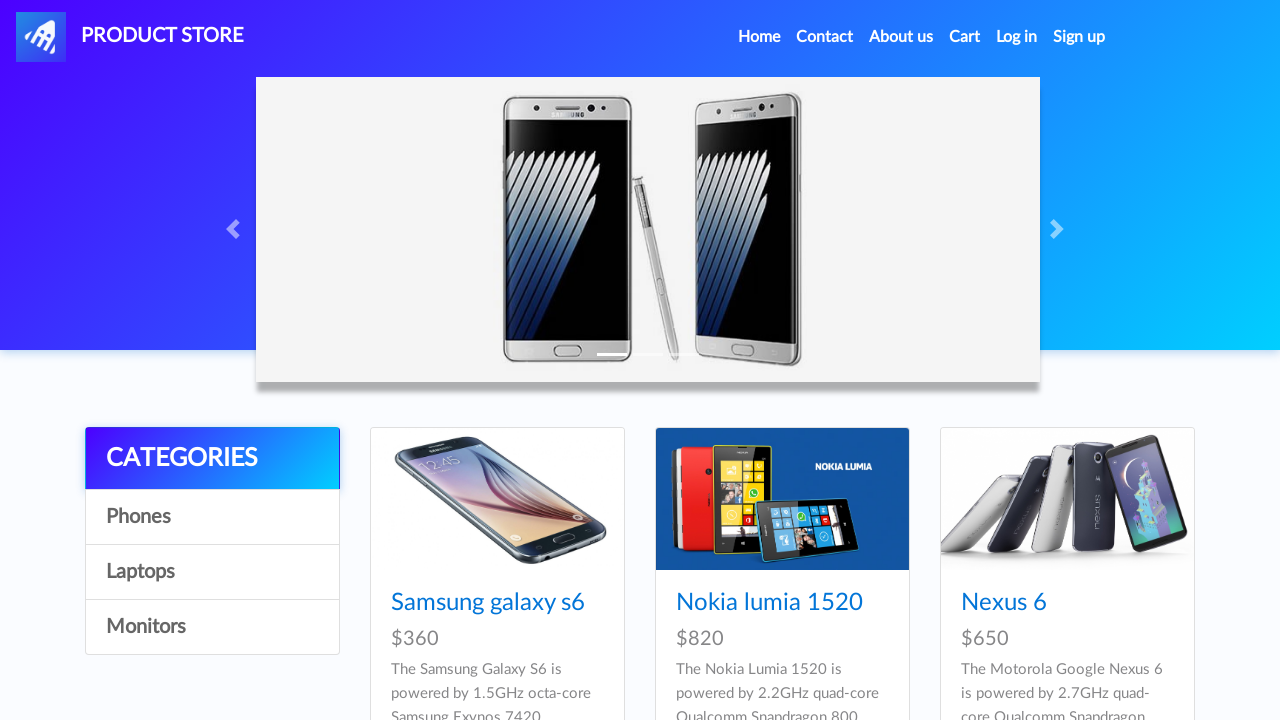

Login link (#login2) is visible on the landing page
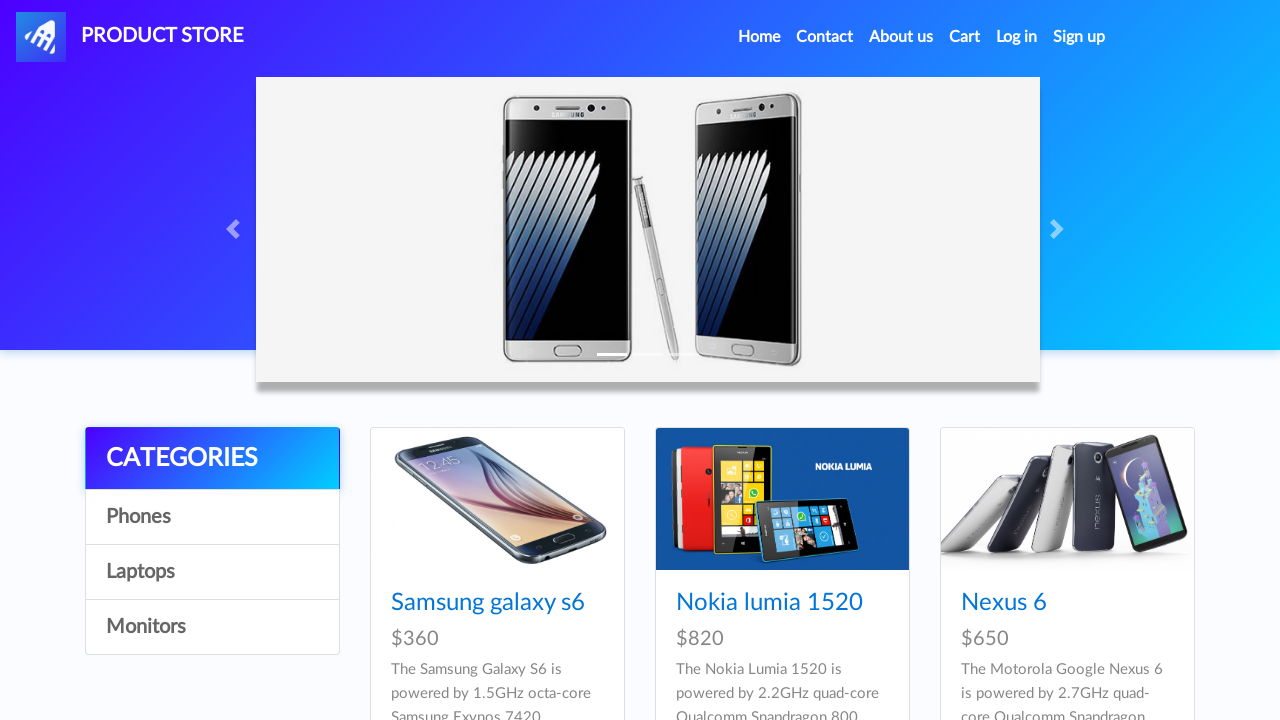

Clicked the login link to open login modal at (1017, 37) on #login2
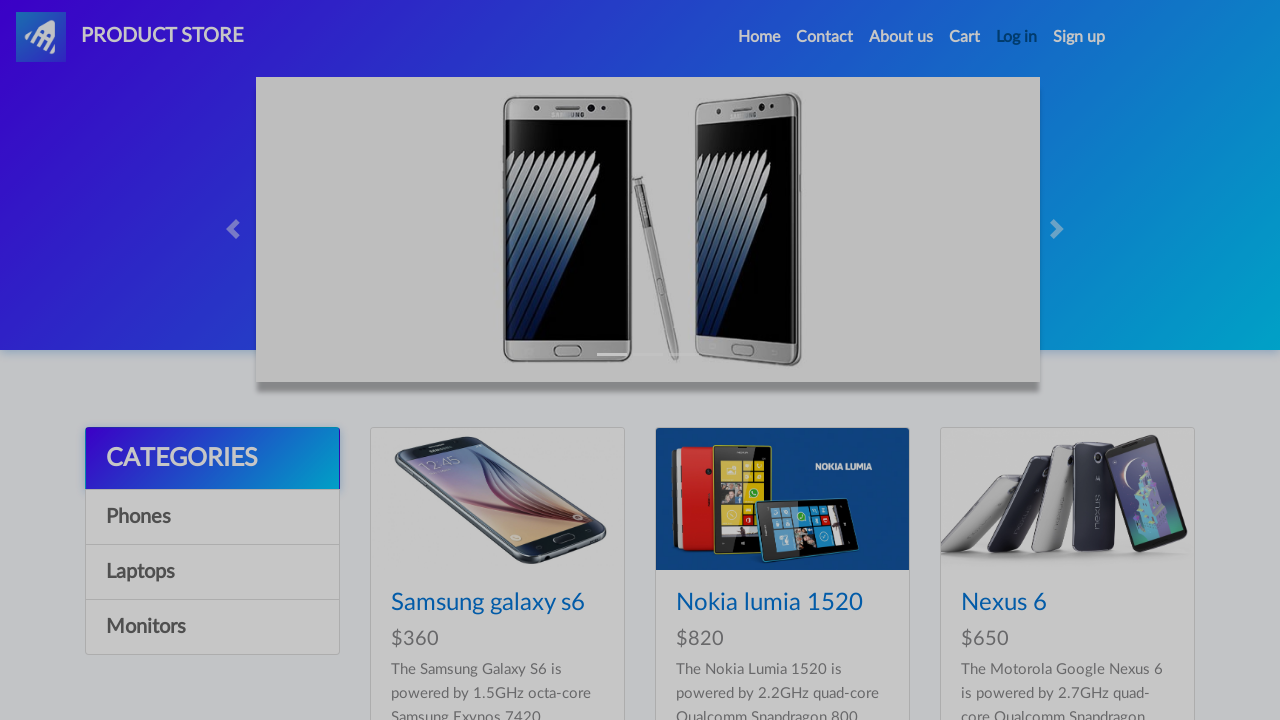

Login modal popup (#logInModal) is now visible
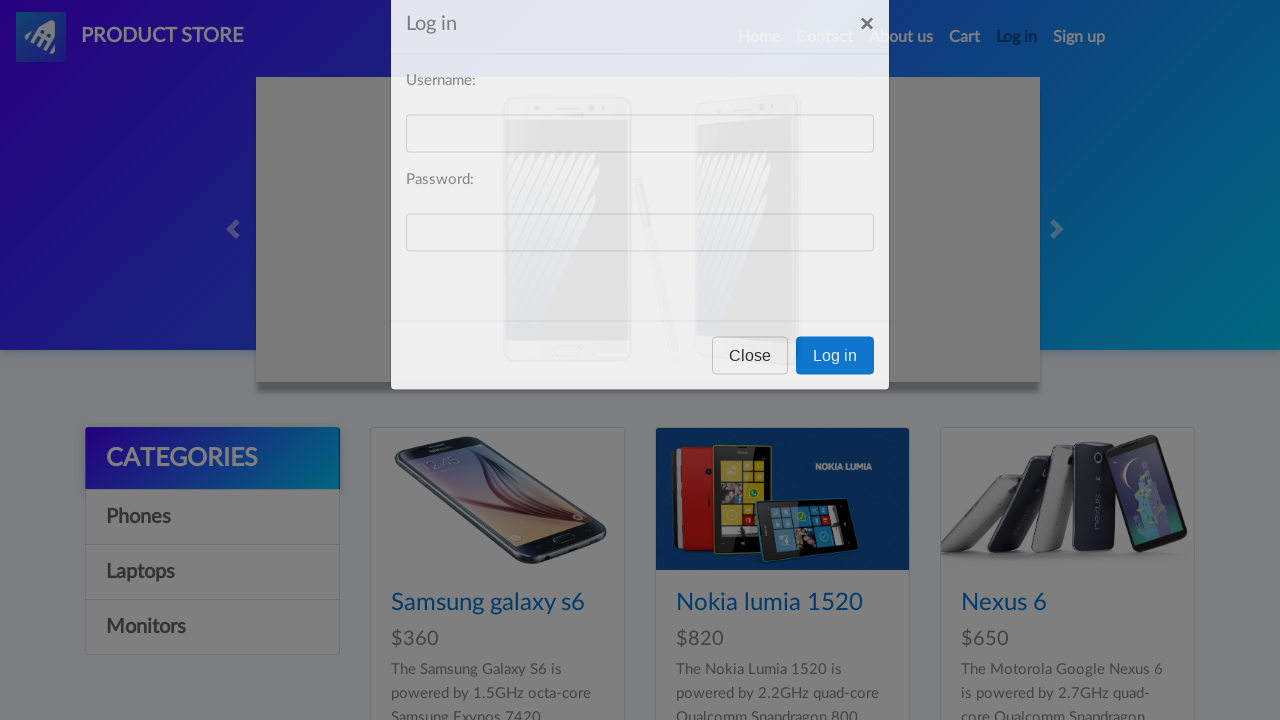

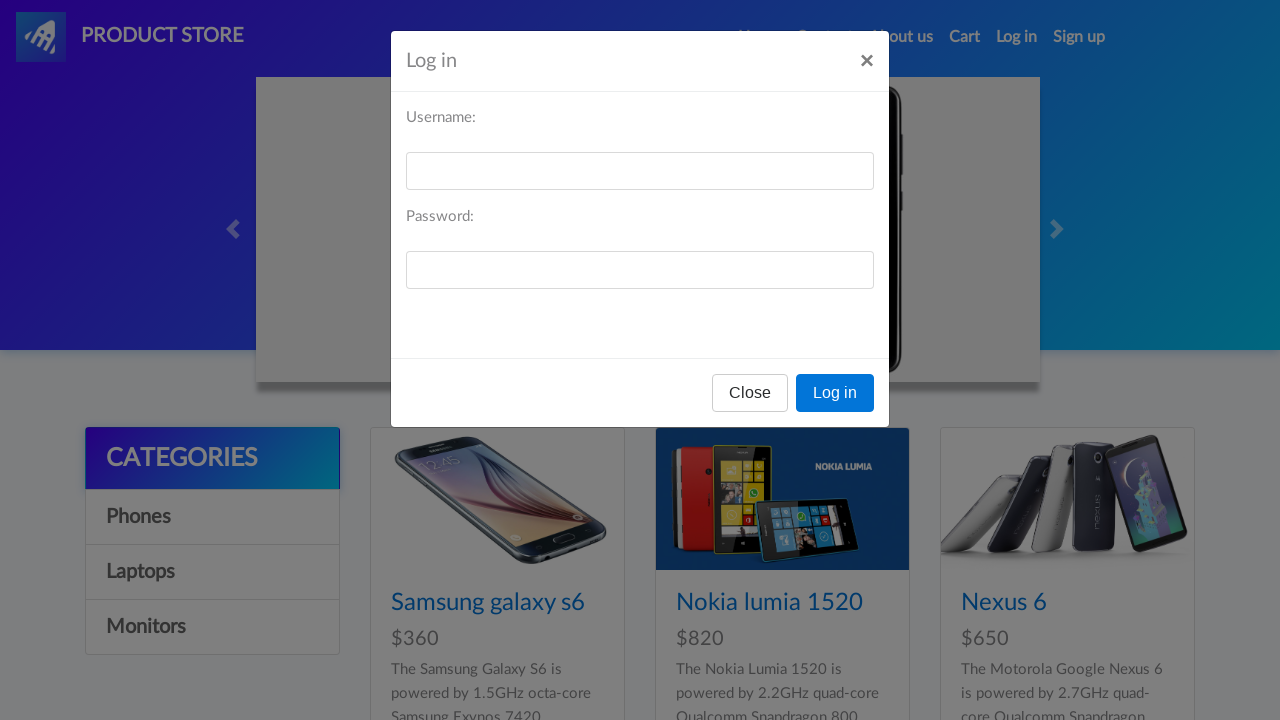